Tests text input functionality by entering text into a text area, clearing it, and entering new text

Starting URL: https://omayo.blogspot.com/

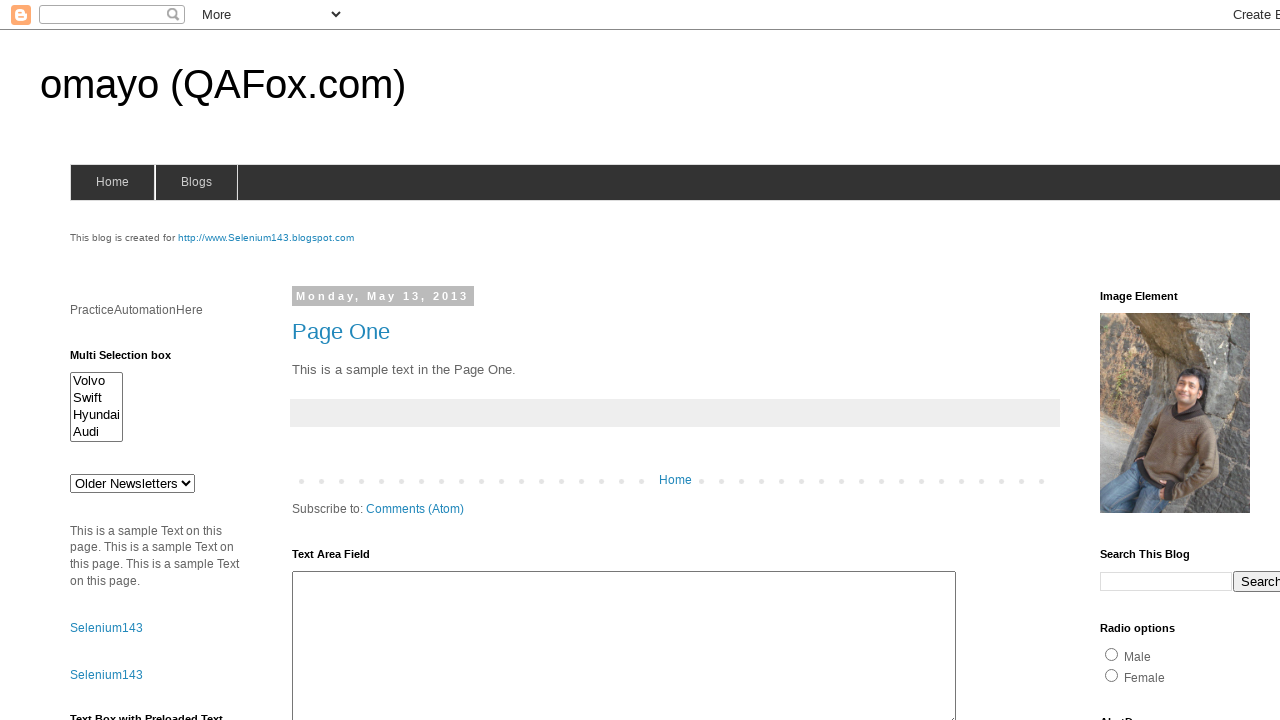

Entered 'HI' into text area on #ta1
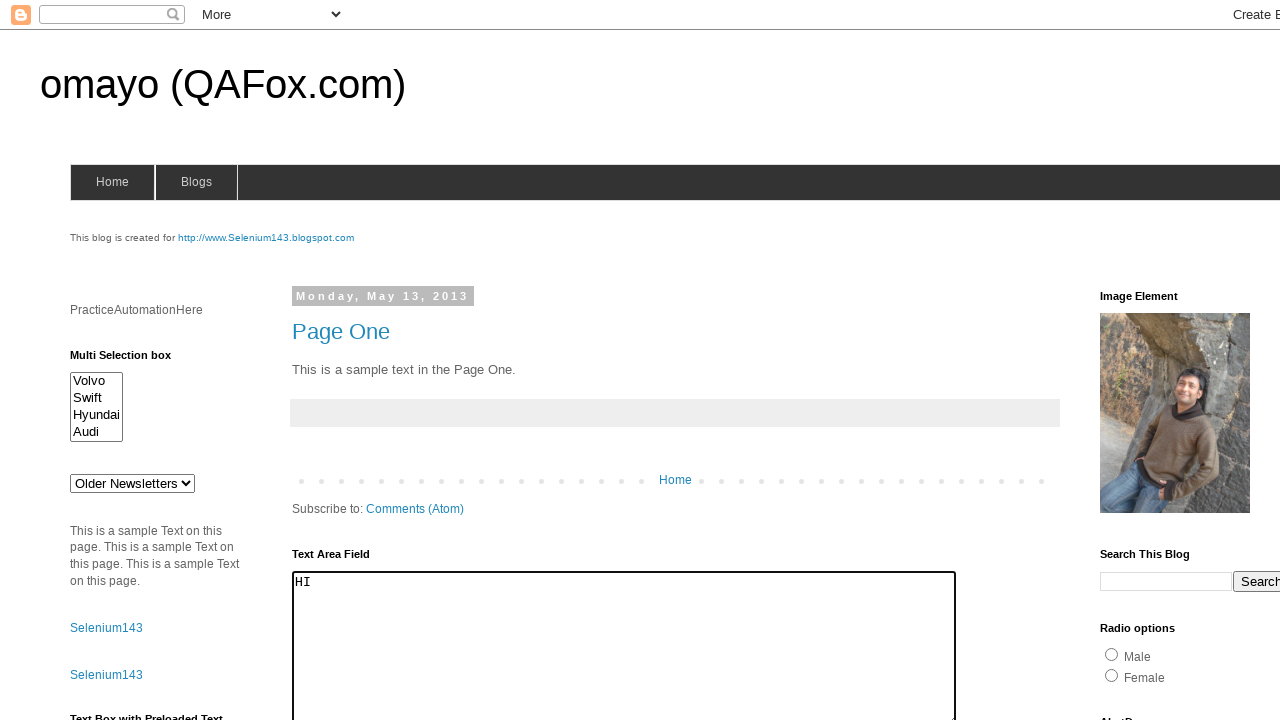

Cleared text area on #ta1
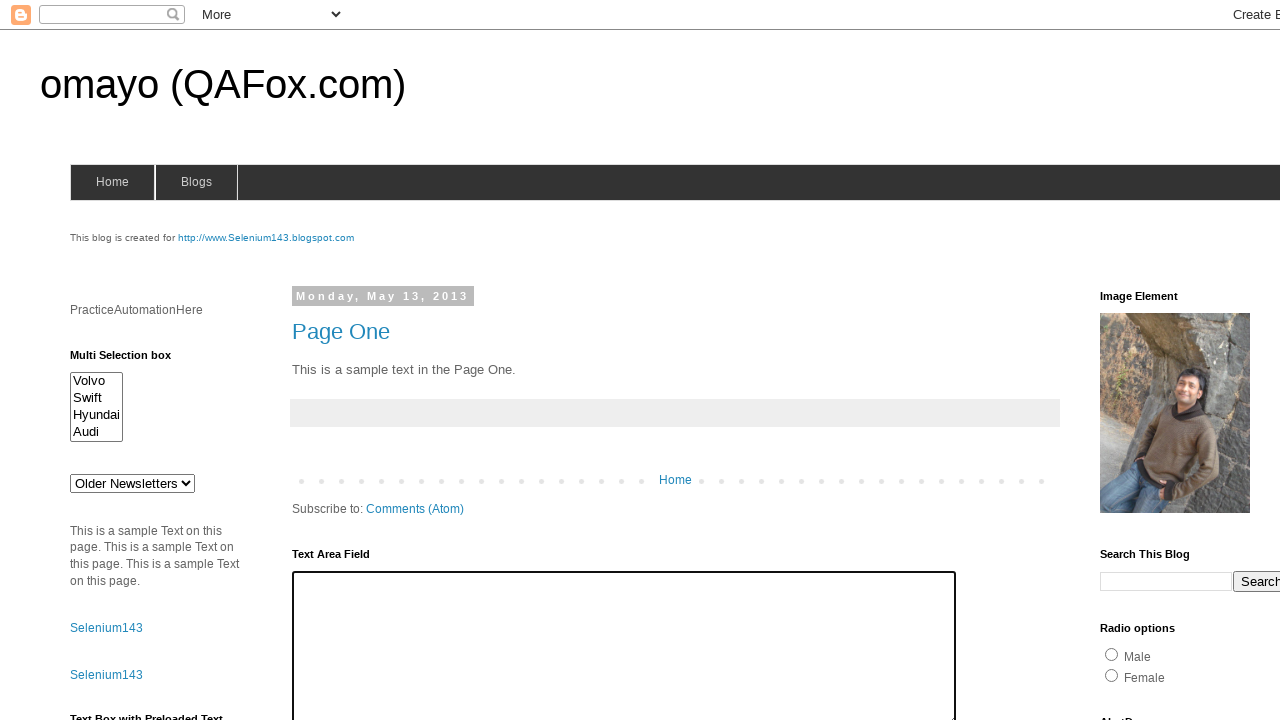

Entered 'HLO' into text area on #ta1
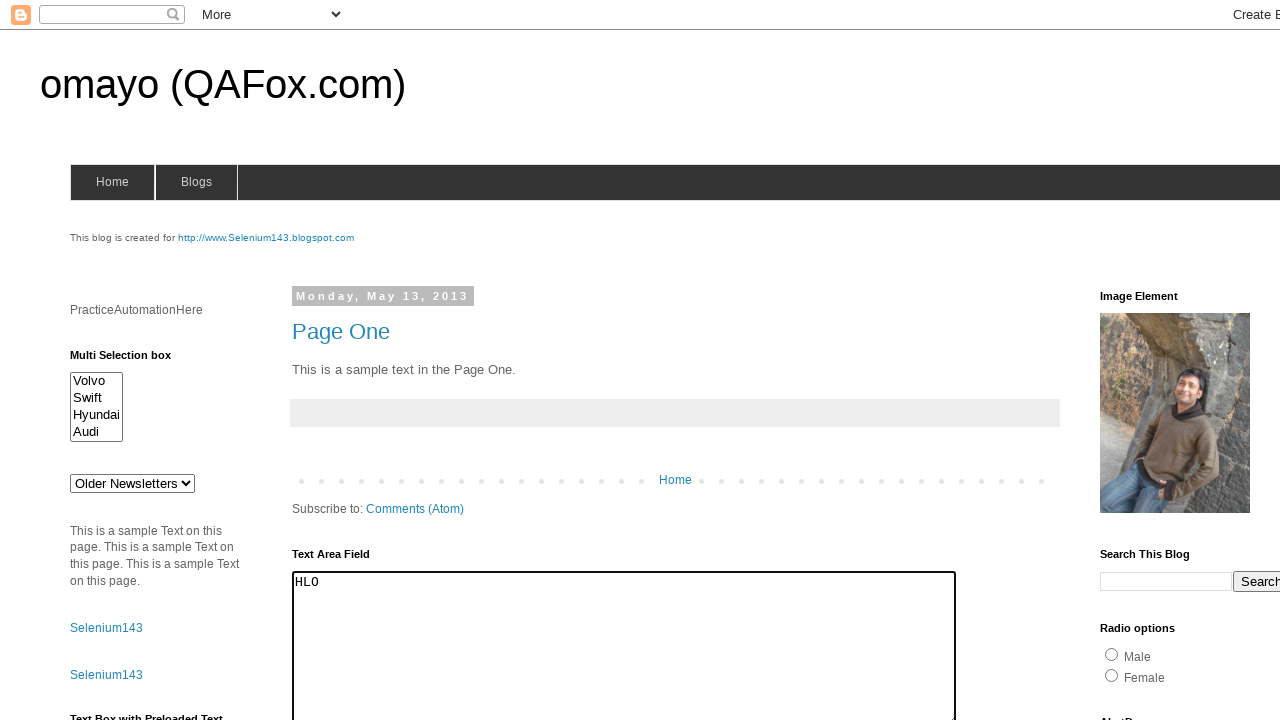

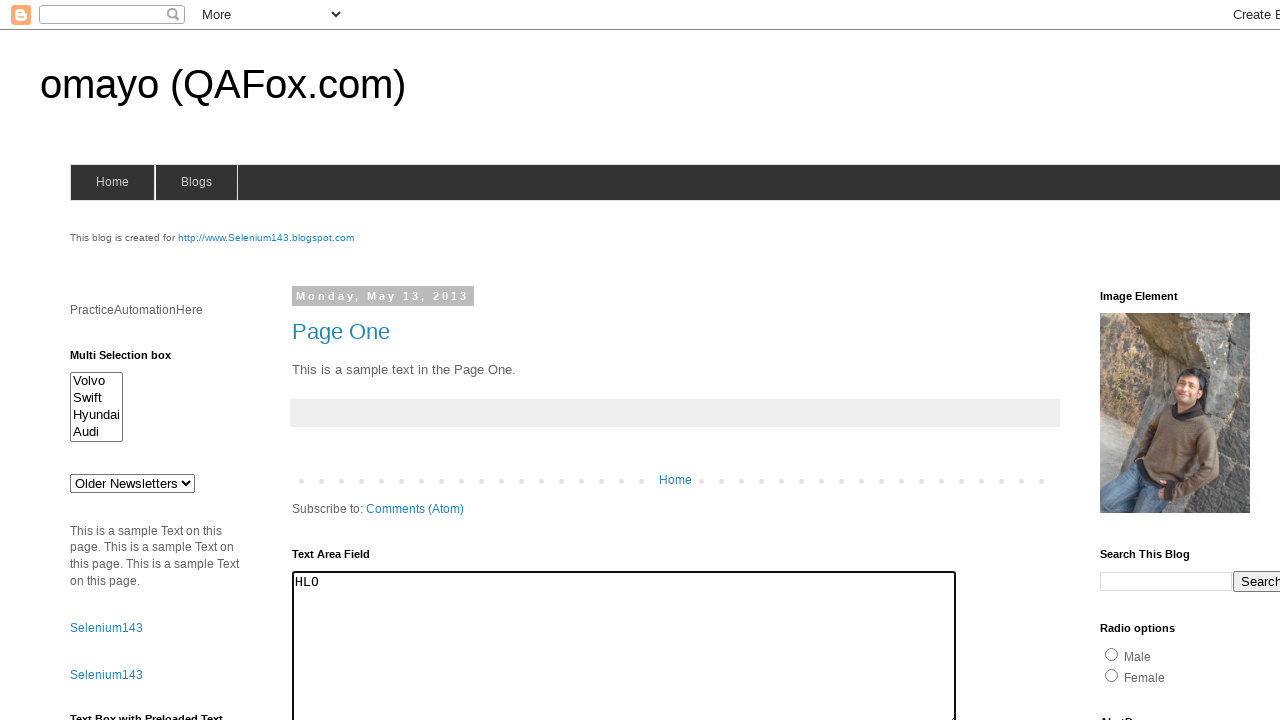